Tests page scrolling functionality by scrolling down and then partially back up on a website

Starting URL: https://vctcpune.com/

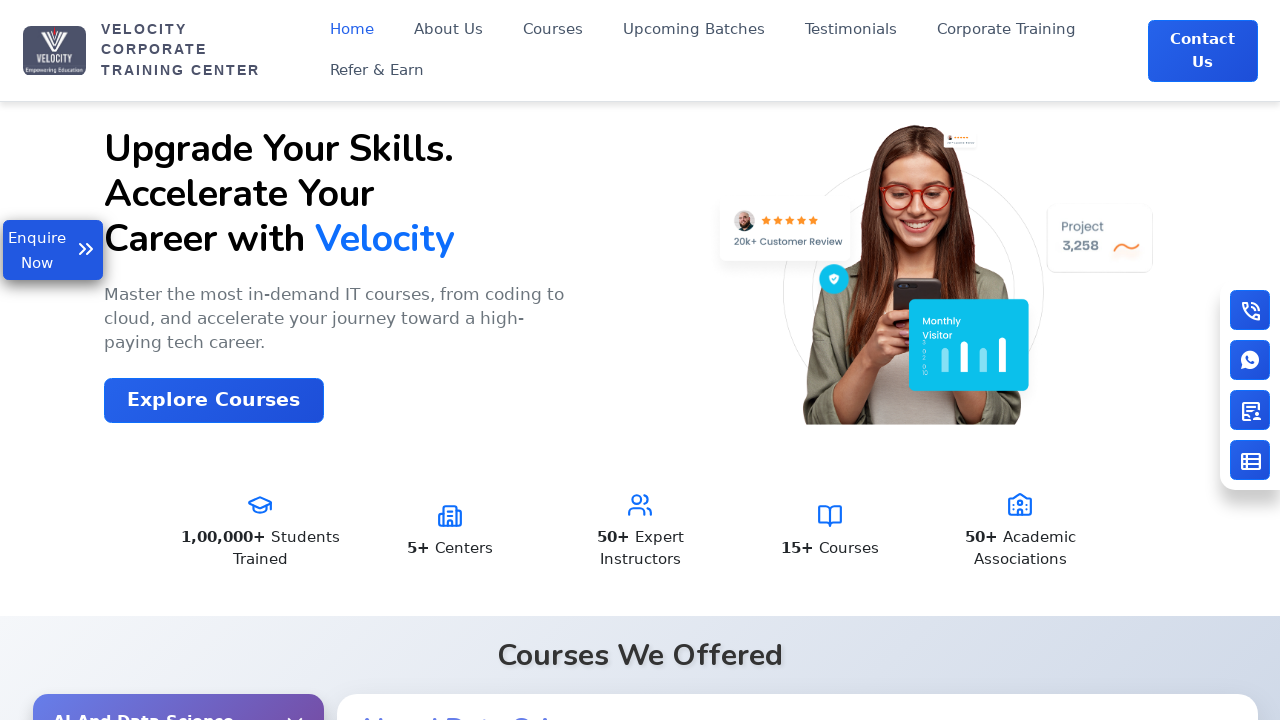

Scrolled down the page by 5000 pixels
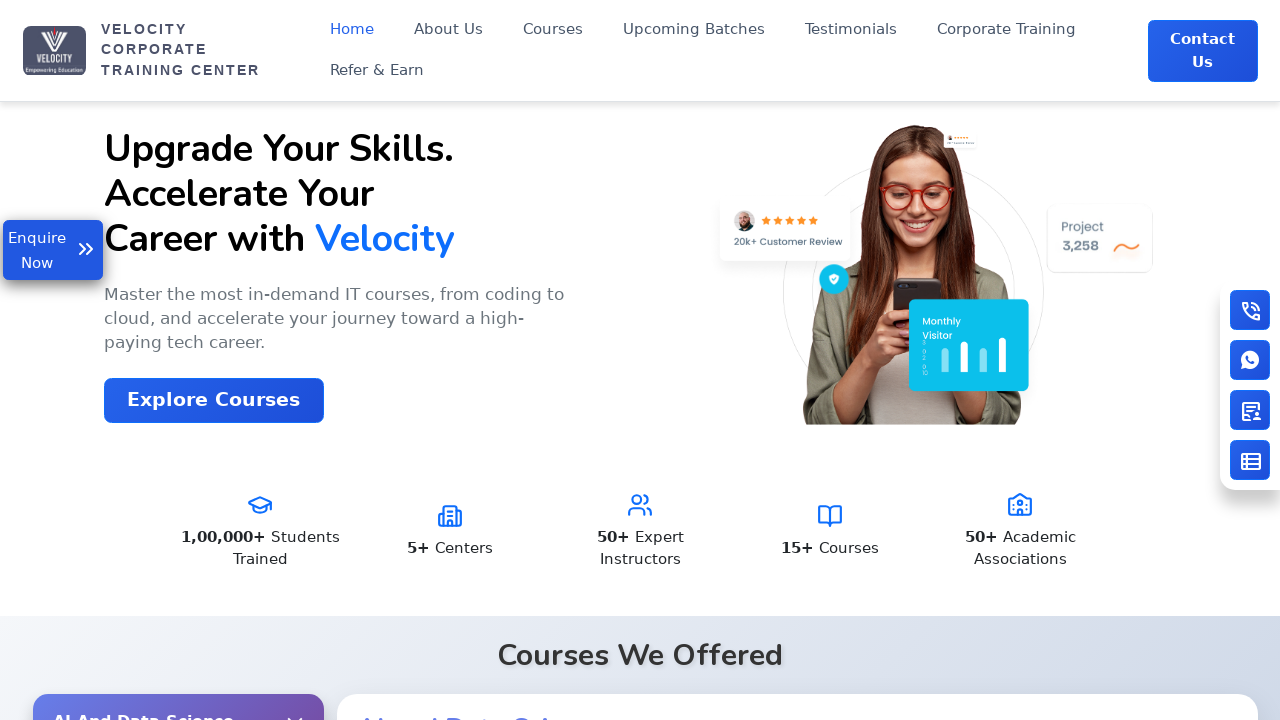

Waited 2 seconds for scroll effect to be visible
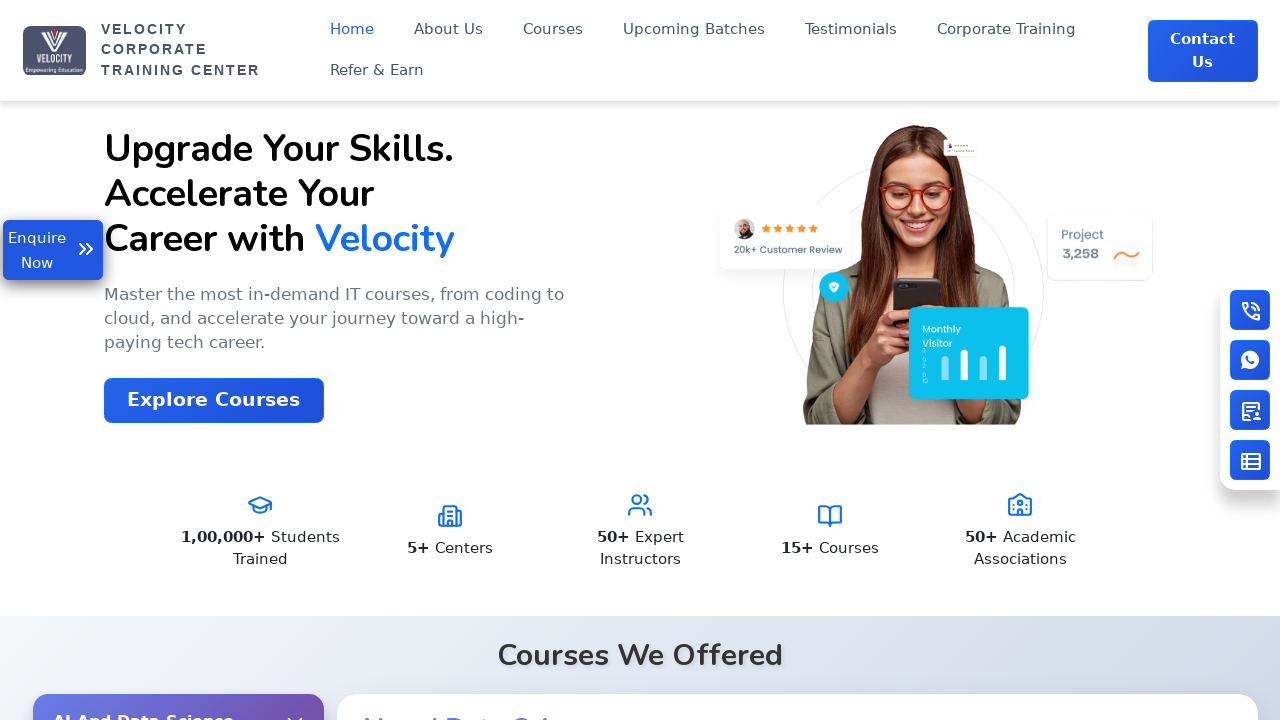

Scrolled back up the page by 200 pixels
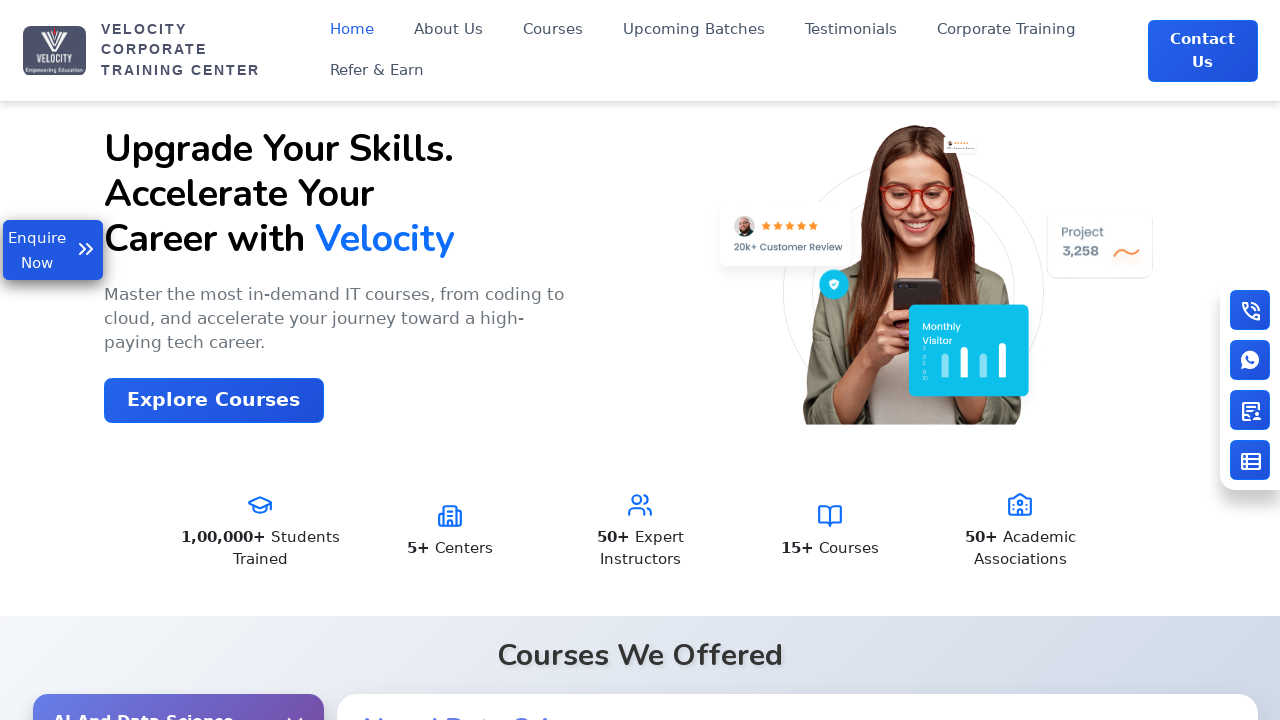

Waited 2 seconds for scroll effect to be visible
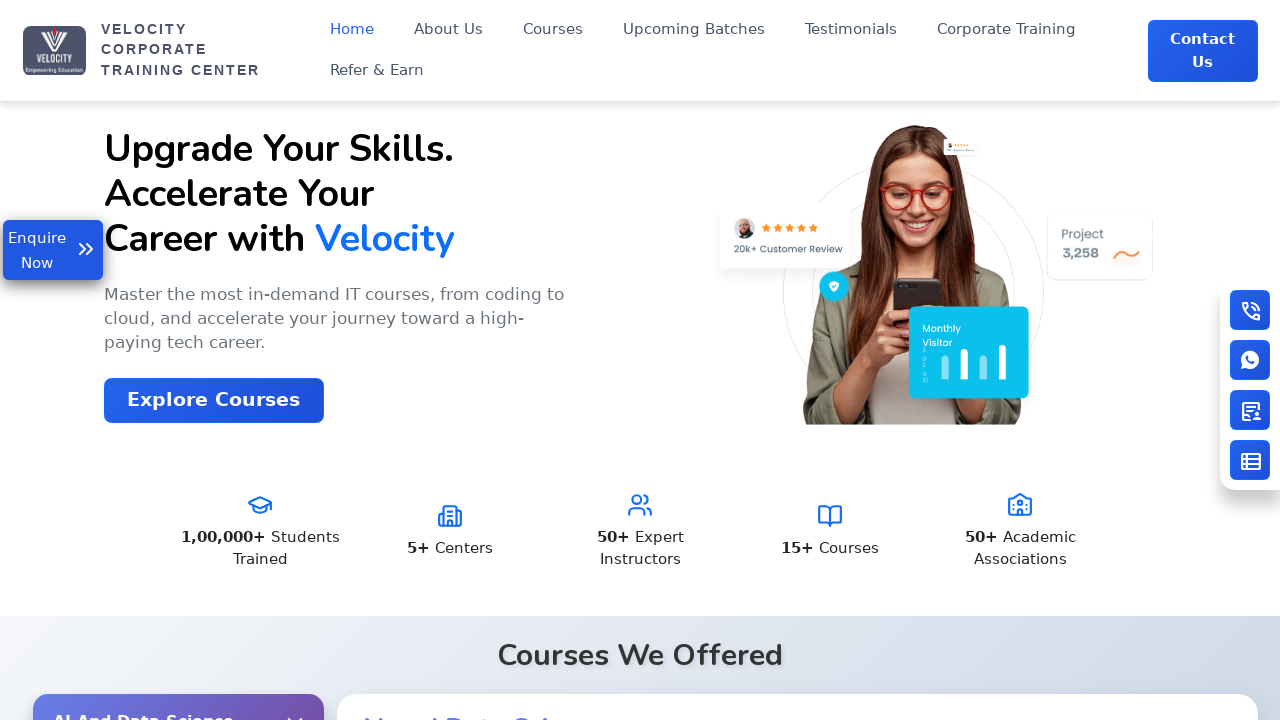

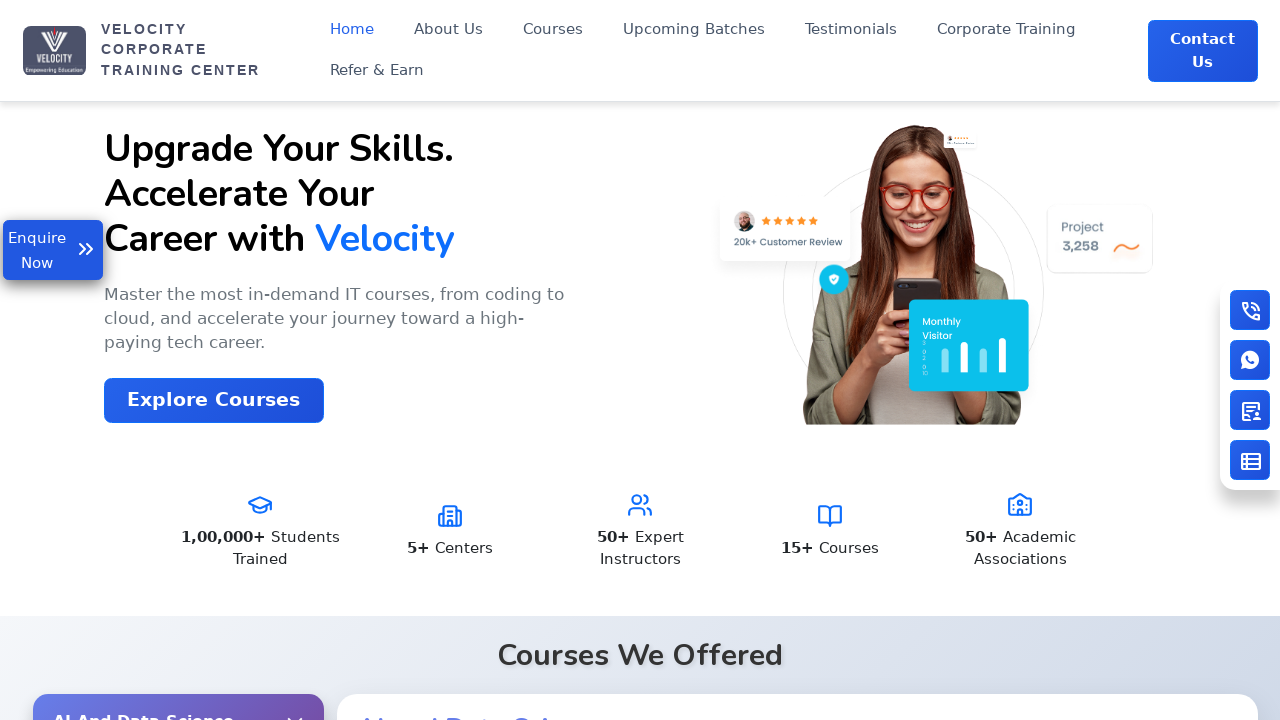